Tests dynamic loading page by clicking start button and waiting for loading icon to disappear

Starting URL: http://the-internet.herokuapp.com/dynamic_loading/2

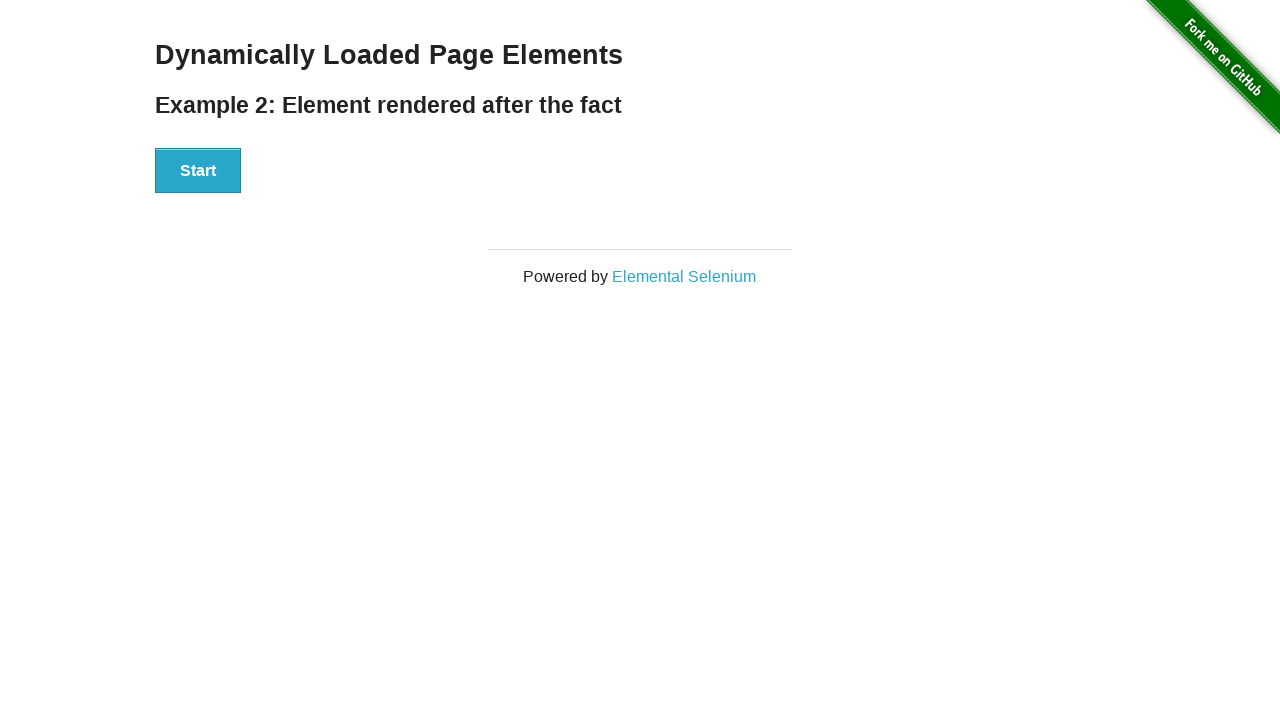

Clicked start button to trigger dynamic loading at (198, 171) on #start>button
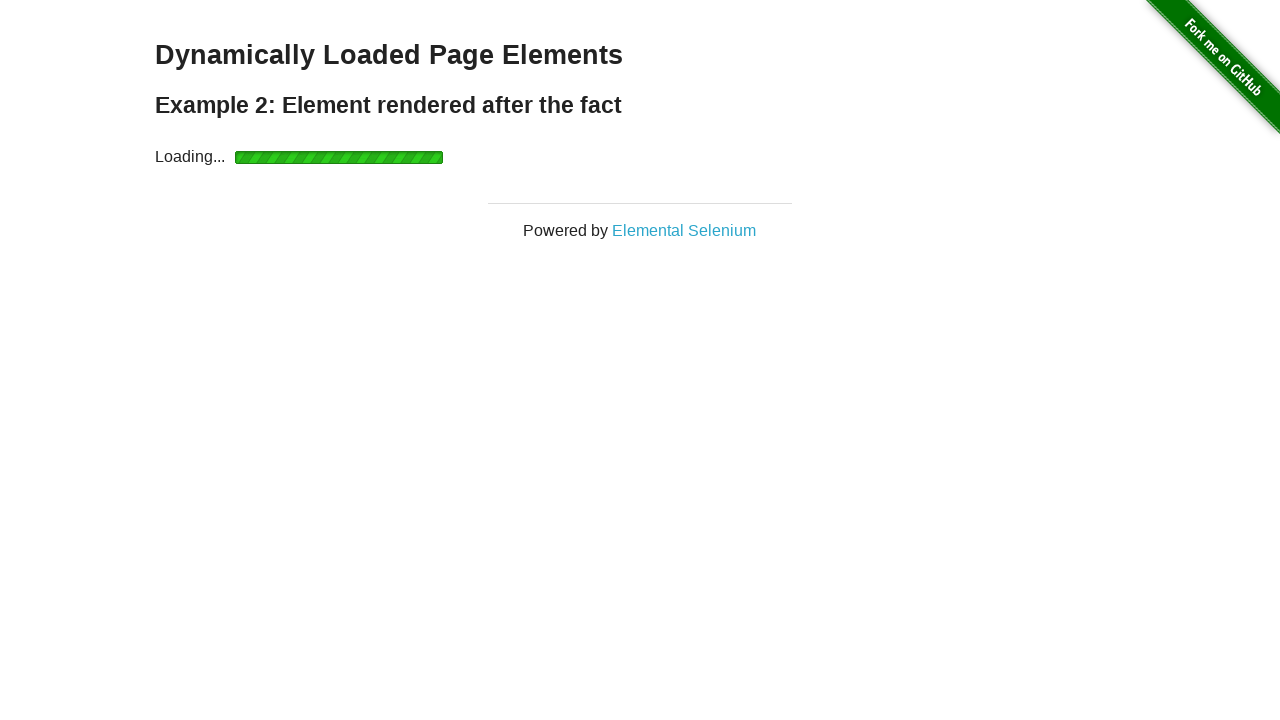

Loading icon disappeared after waiting
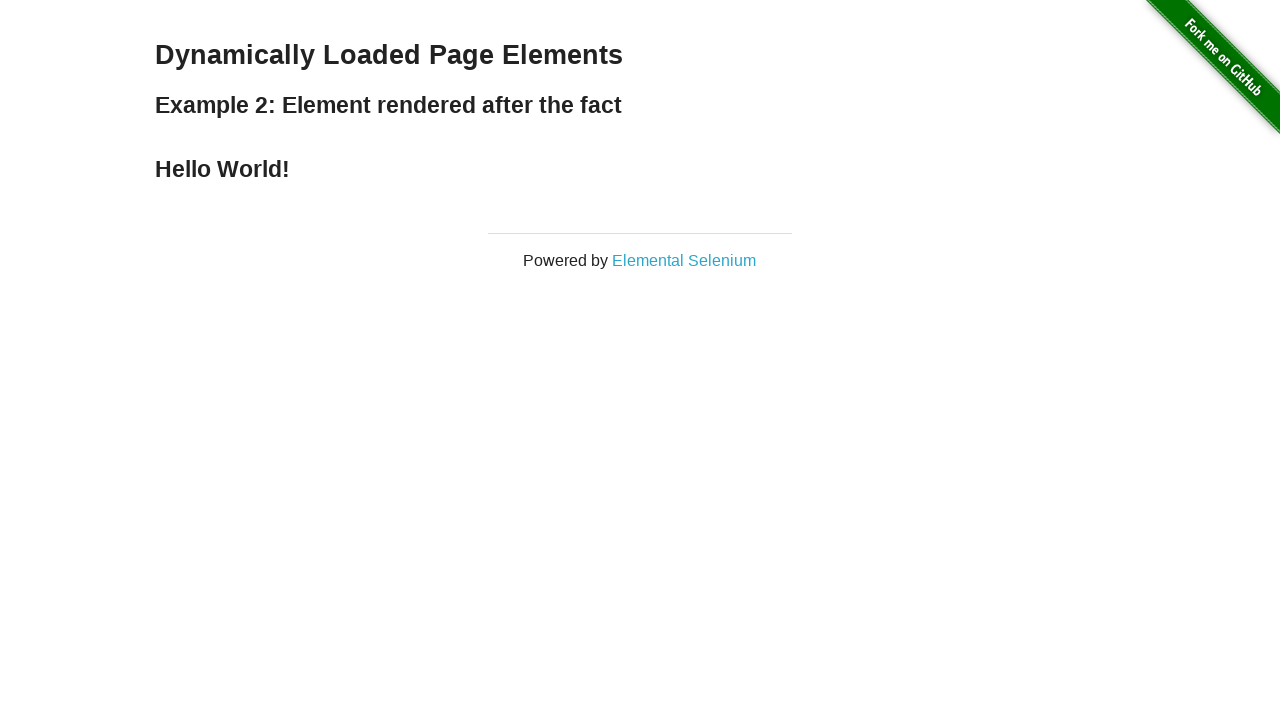

Verified hello world text is displayed
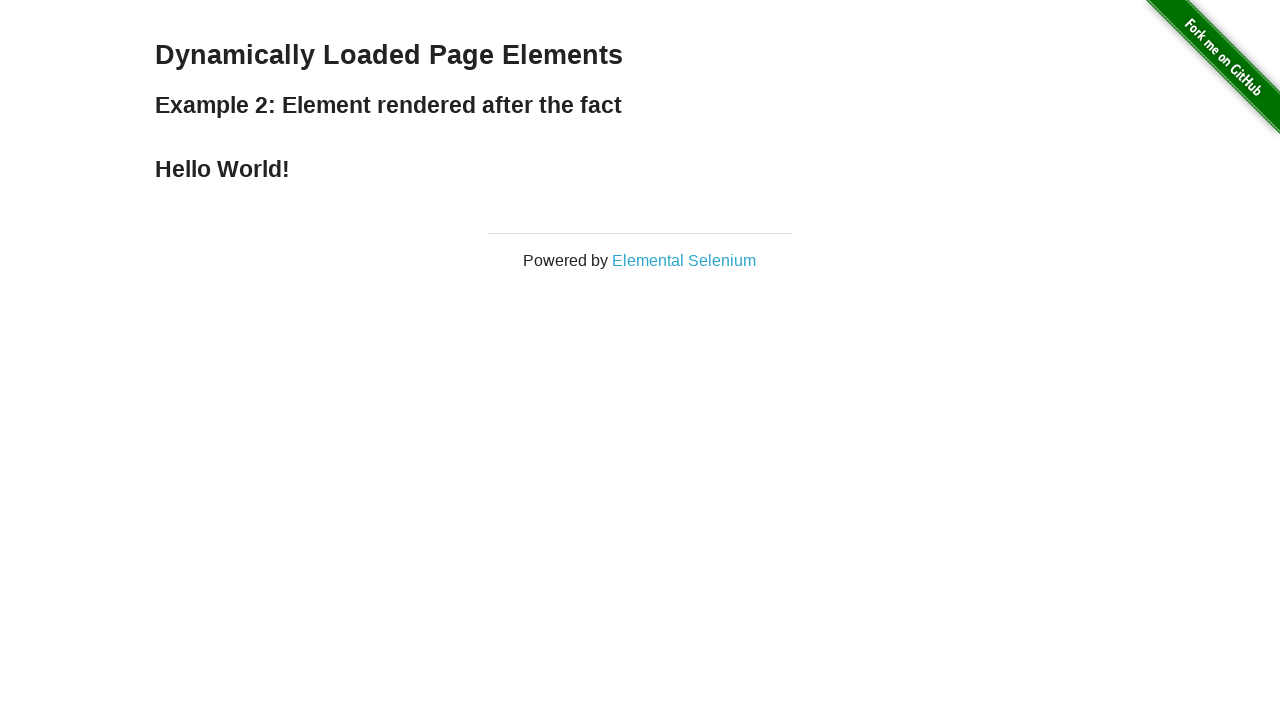

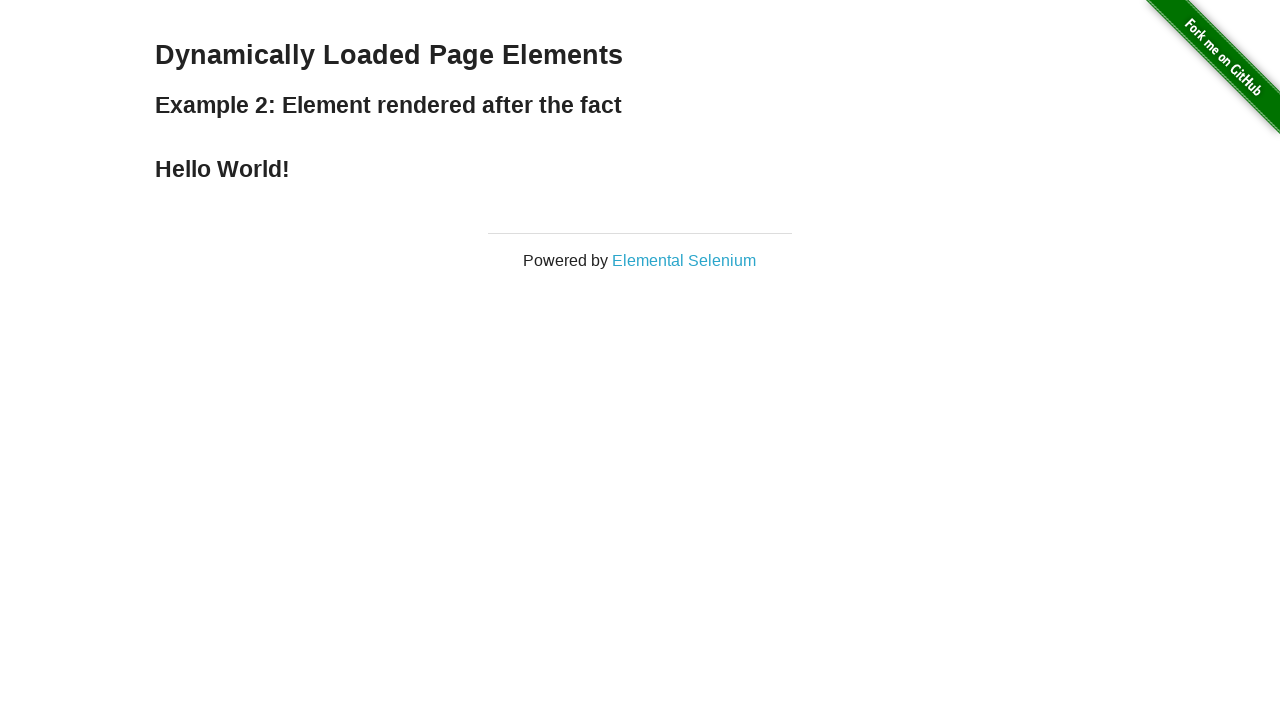